Tests mobile responsiveness on Samsung Galaxy S20 viewport by checking for horizontal overflow issues

Starting URL: https://dev.voice-korea.com/en/

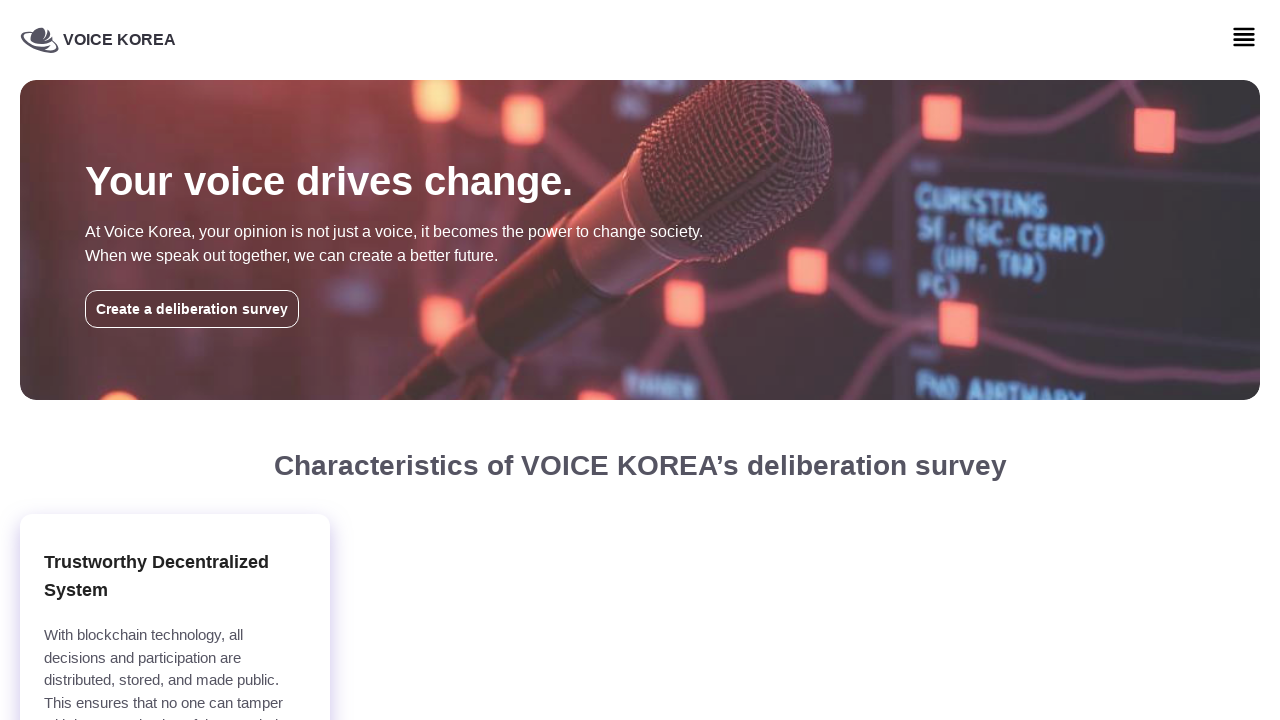

Set viewport to Samsung Galaxy S20 dimensions (412x915)
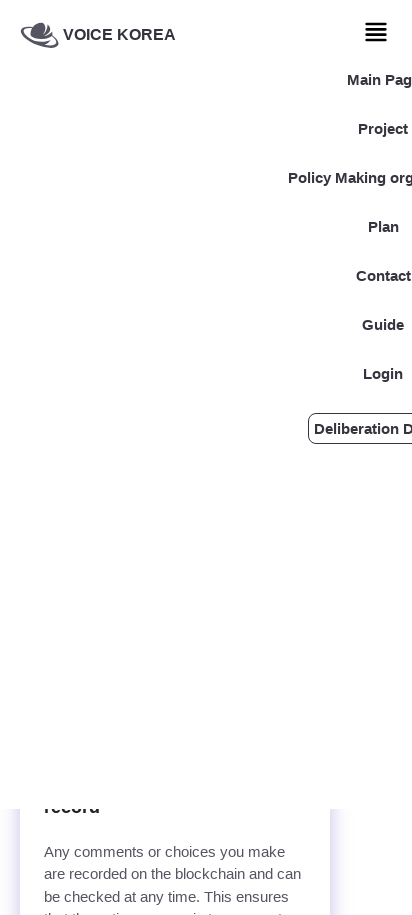

Reloaded page with Samsung Galaxy S20 viewport
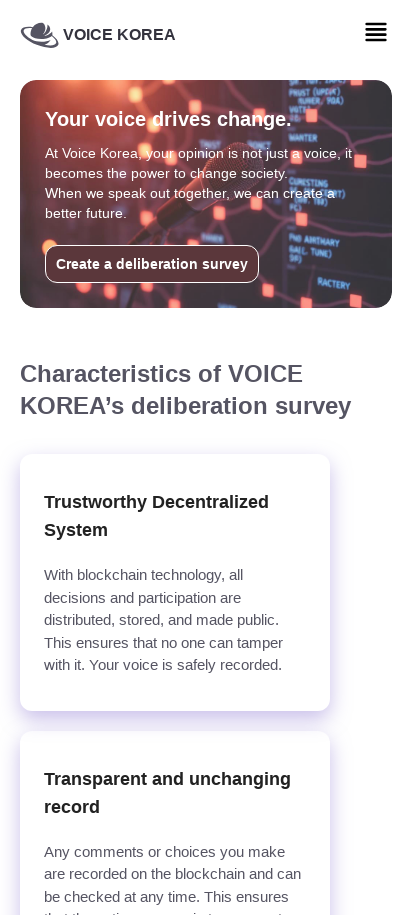

Evaluated page for horizontal overflow: scrollWidth > clientWidth
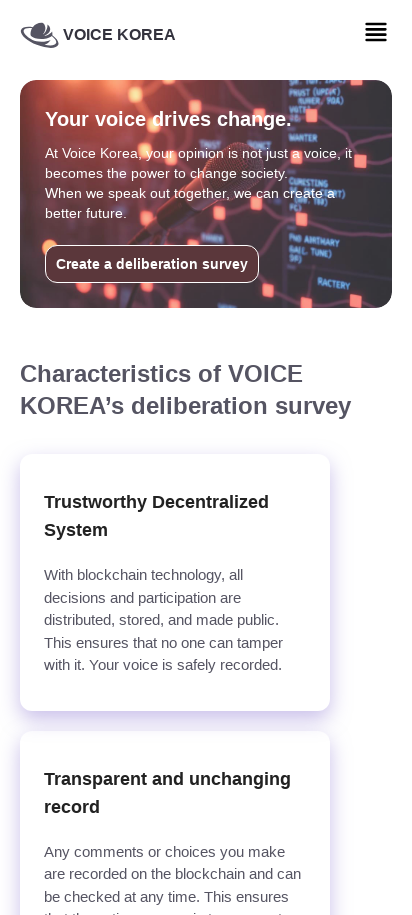

Assertion passed: No horizontal overflow detected on Samsung Galaxy S20
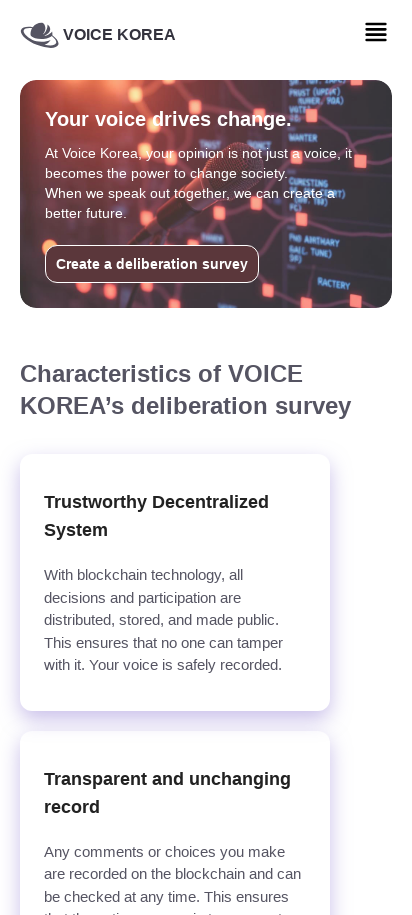

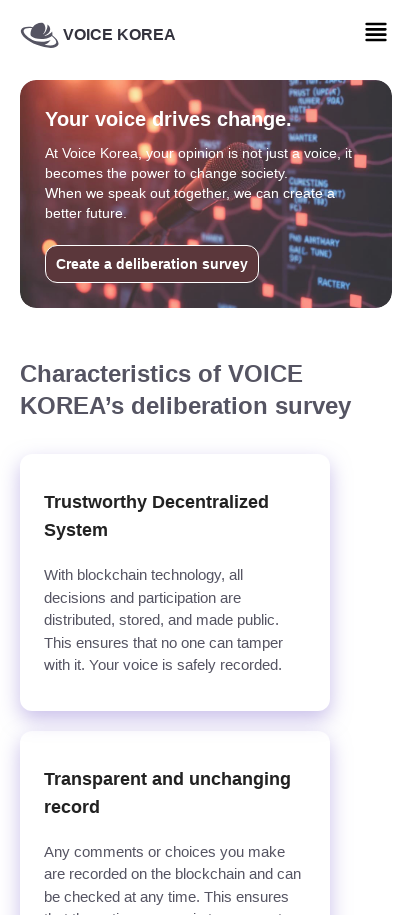